Tests navigating to the Laptops category, selecting MacBook Pro, and adding it to the shopping cart on the demoblaze demo store

Starting URL: https://www.demoblaze.com/

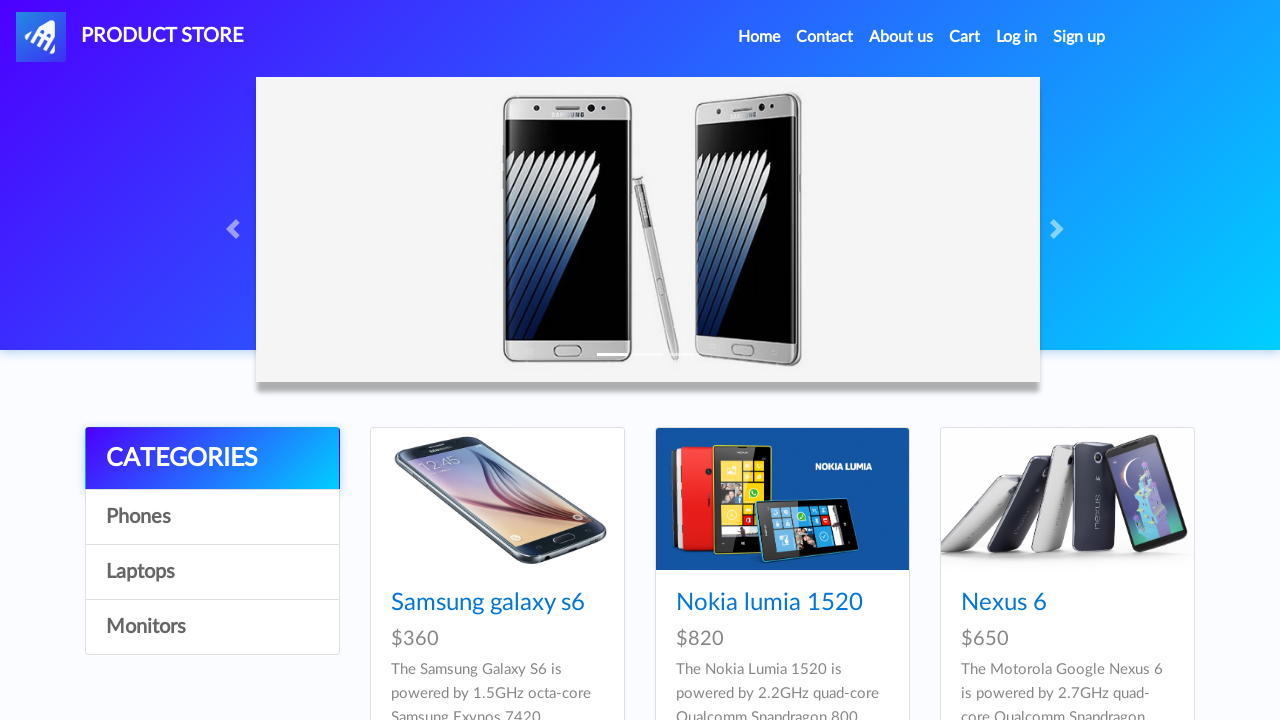

Waited for demoblaze.com page to load (networkidle)
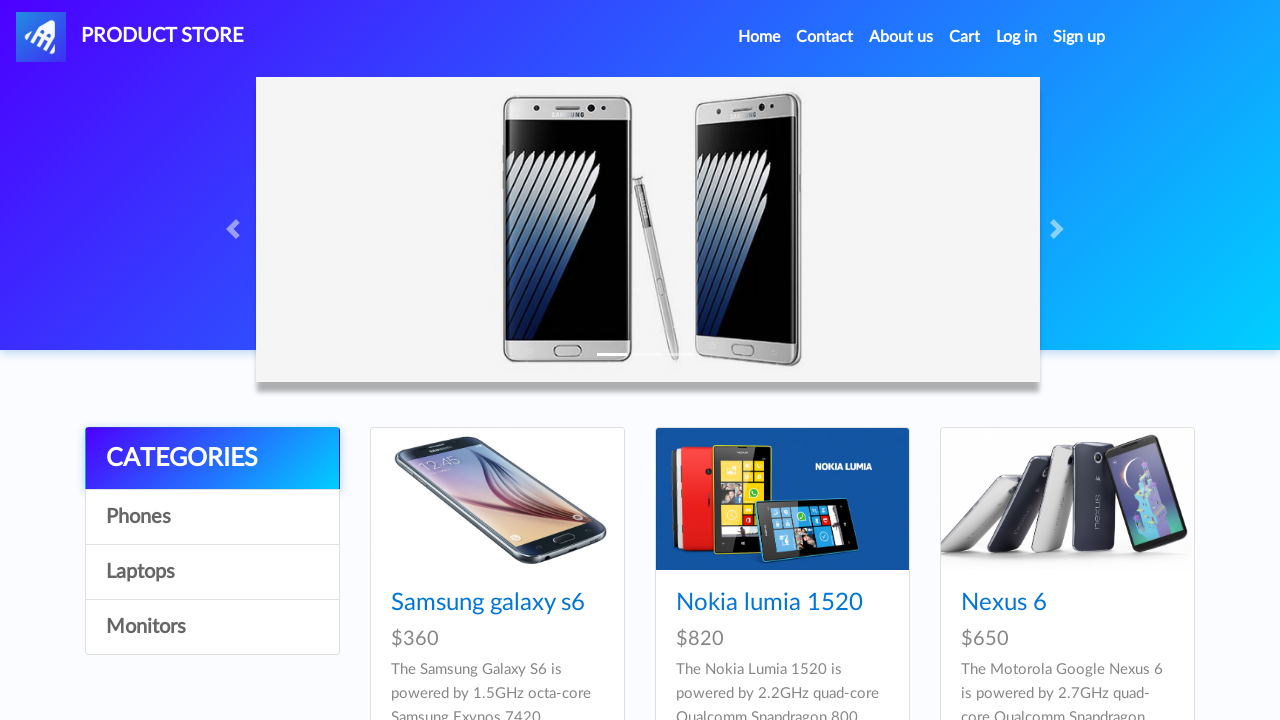

Clicked on Laptops category tab at (212, 572) on a:has-text('Laptops')
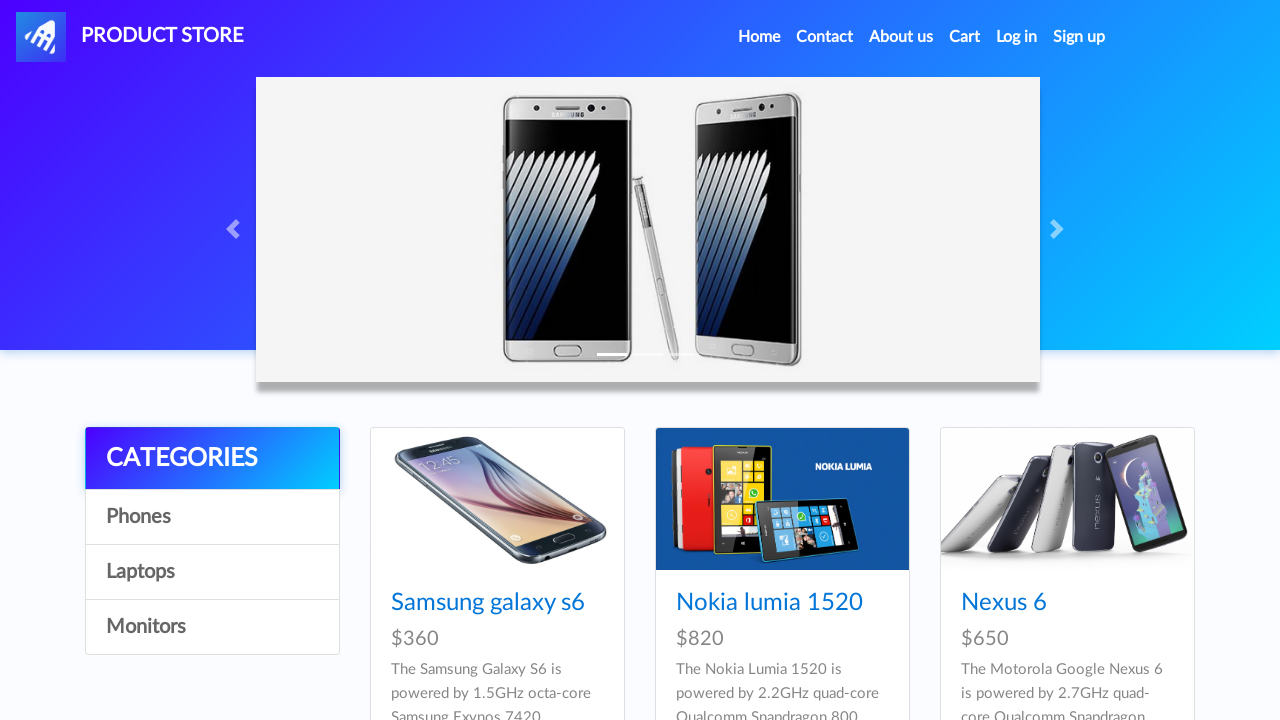

Waited for Laptops category to load
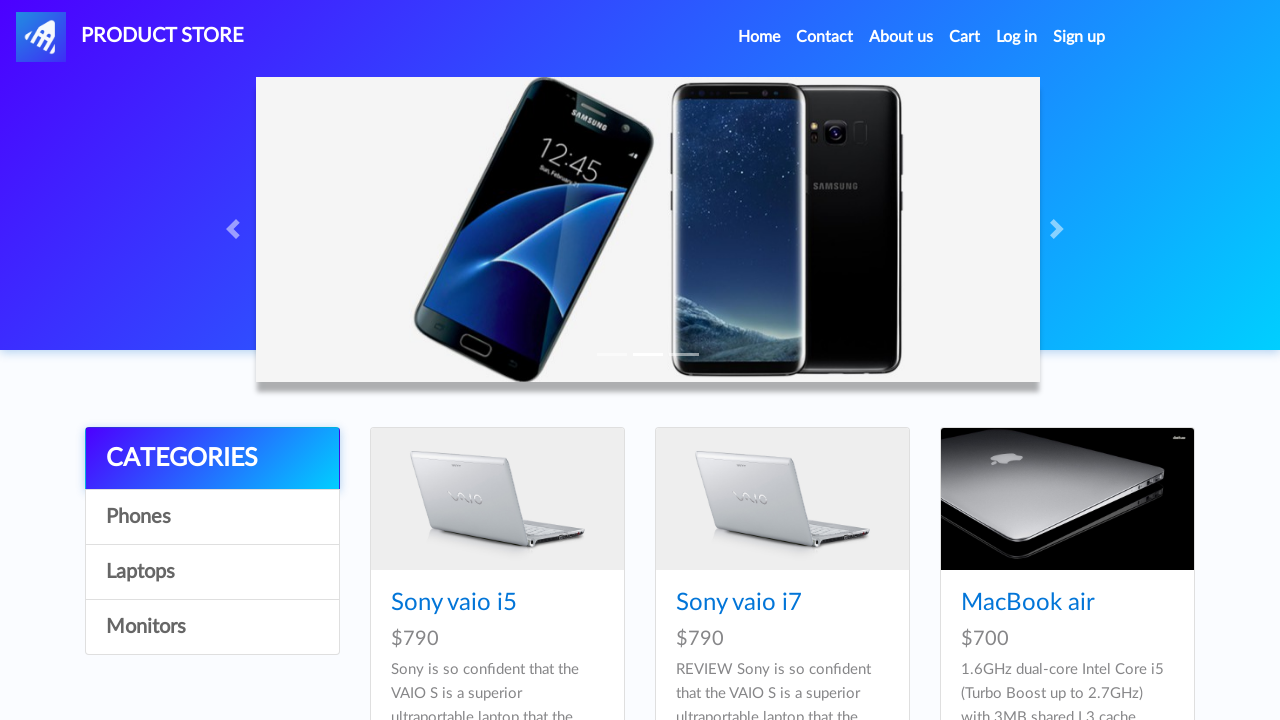

Clicked on MacBook Pro product at (1033, 361) on xpath=//a[text()='MacBook Pro']
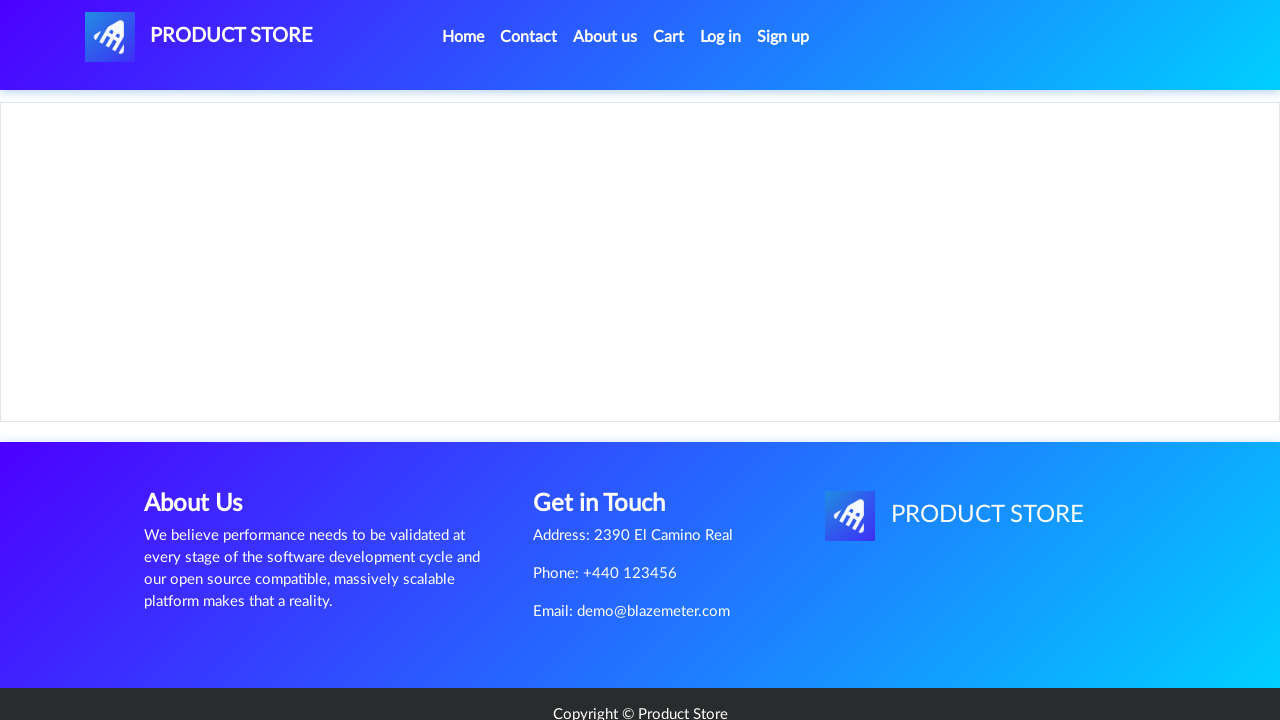

Waited for MacBook Pro product page to load
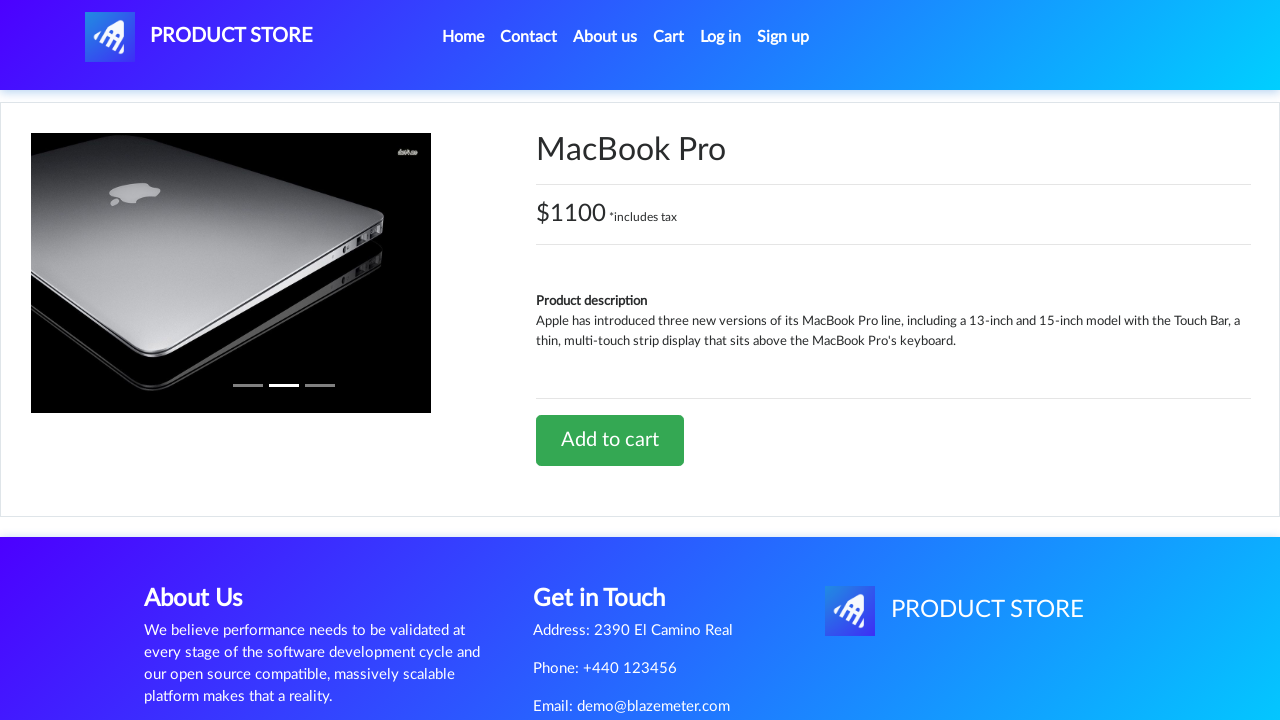

Clicked Add to cart button at (610, 440) on a.btn.btn-success.btn-lg
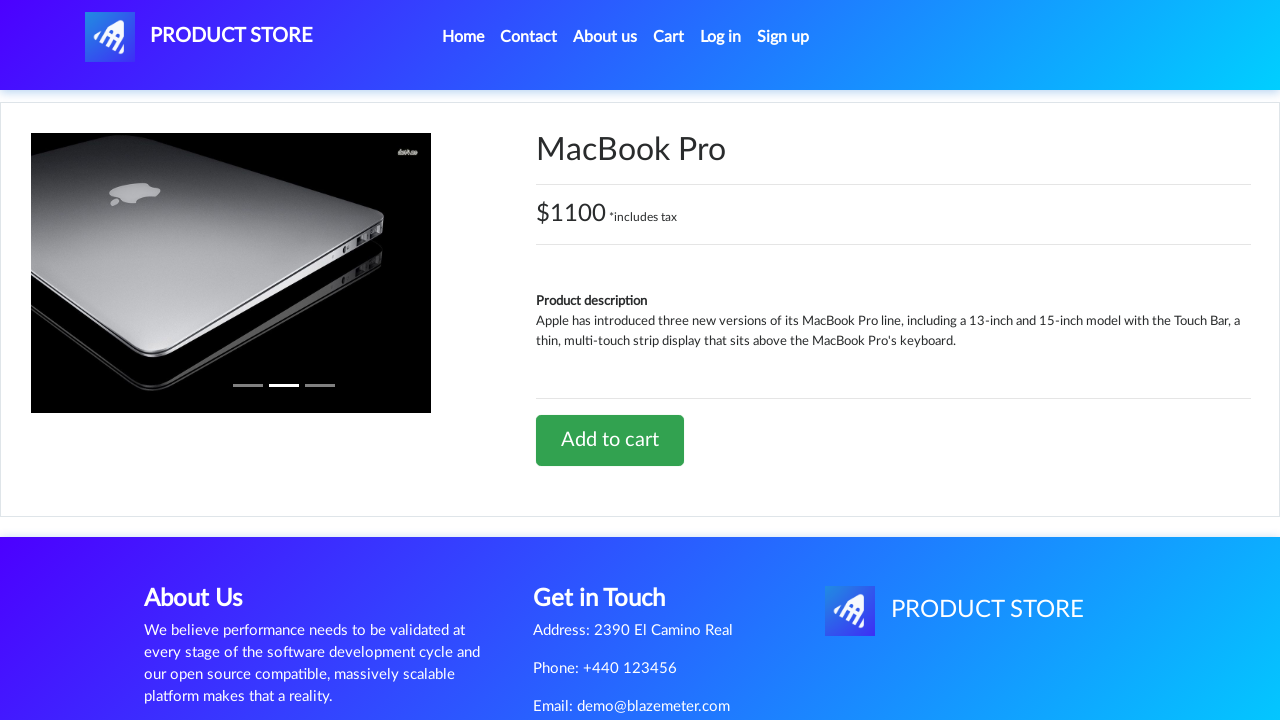

Set up dialog handler to accept confirmation
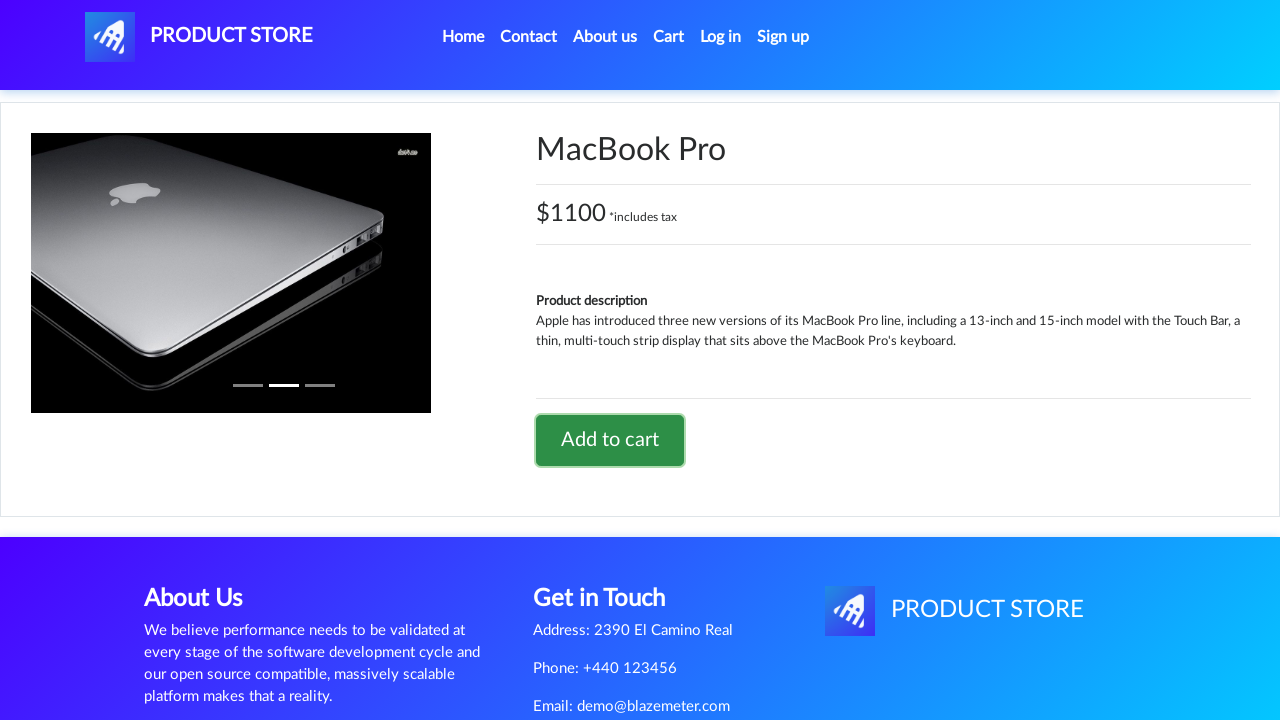

Waited for add to cart confirmation dialog to complete
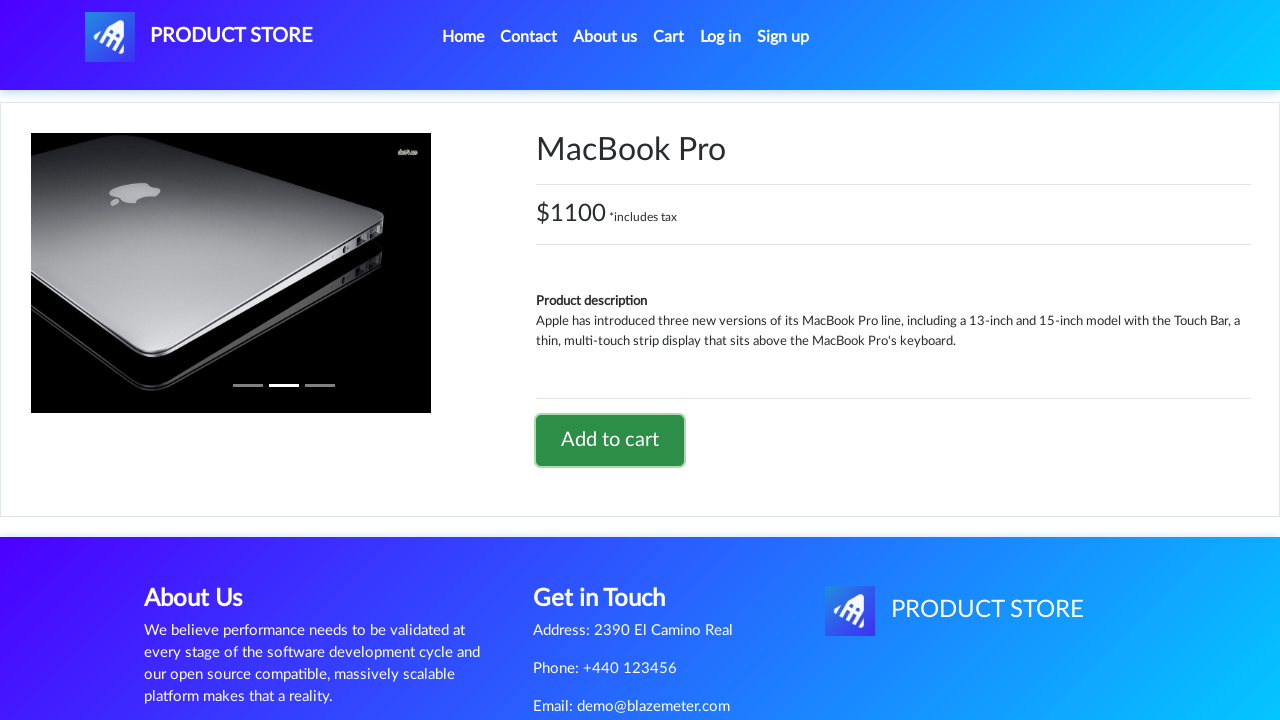

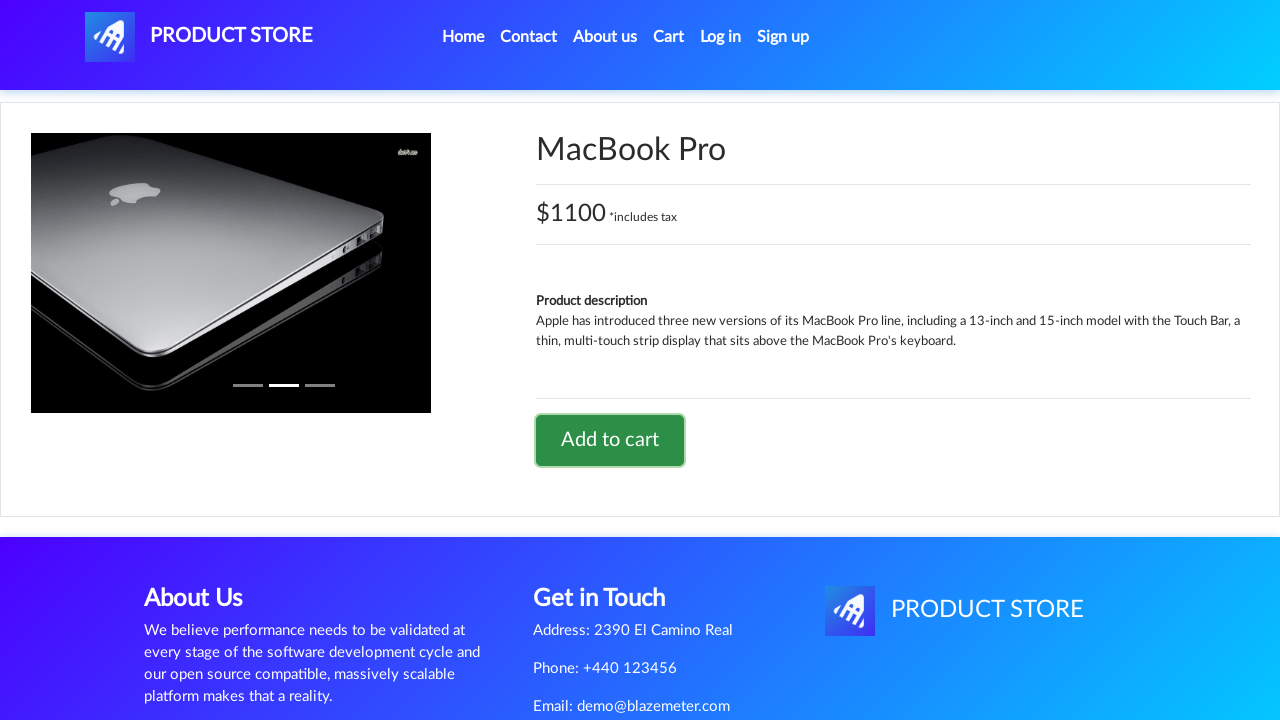